Tests the Help Me button functionality by clicking it and verifying the Support Center dialog appears.

Starting URL: https://deens-master.now.sh/search/trip?address=San%20Francisco%2C%20CA%2C%20USA&city=San%20Francisco&countryCode=US&limit=25&locationSearchType=placeData&page=1&state=California

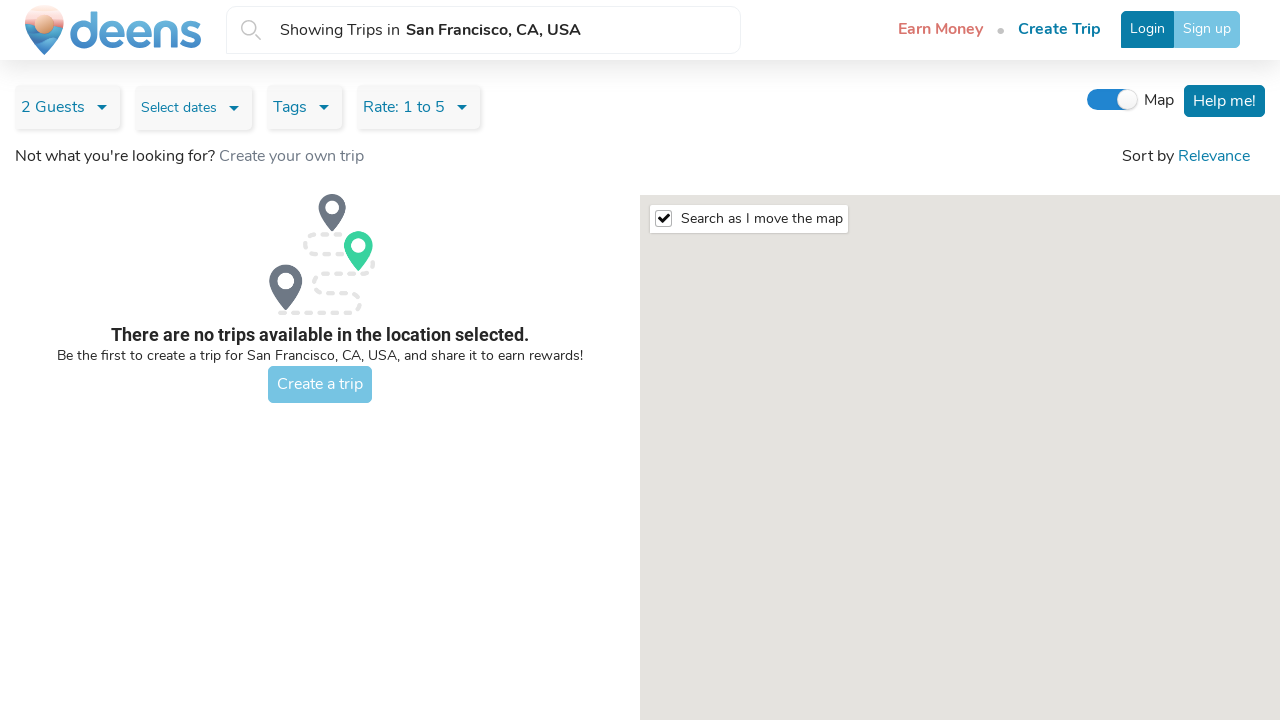

Clicked the Help Me button at (1224, 101) on xpath=//button[@to='[object Object]']
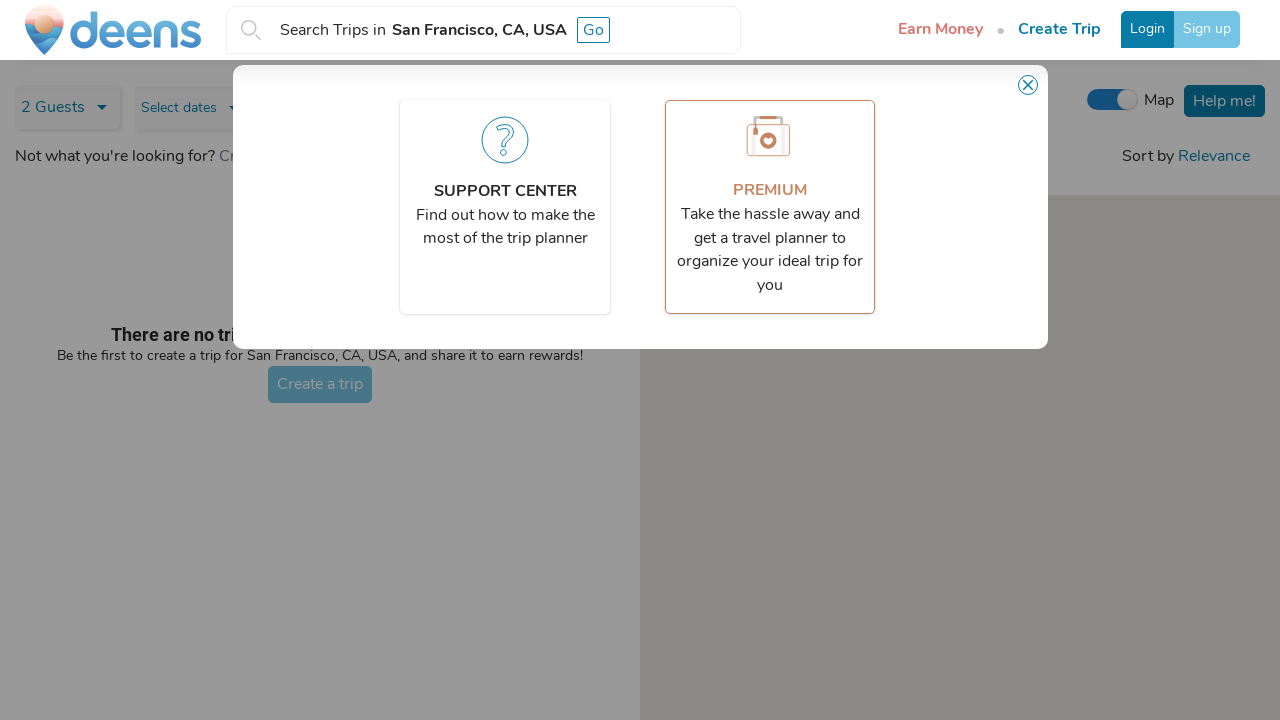

Support Center dialog appeared with 'Support Center' text verified
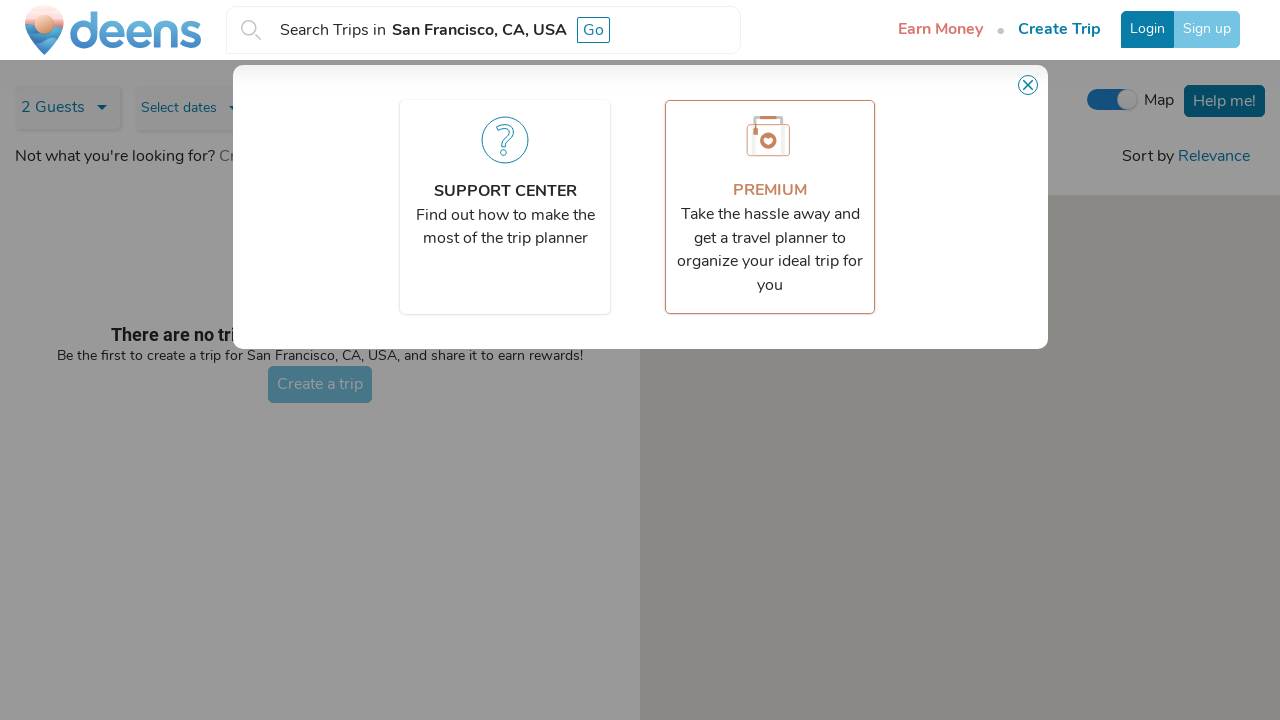

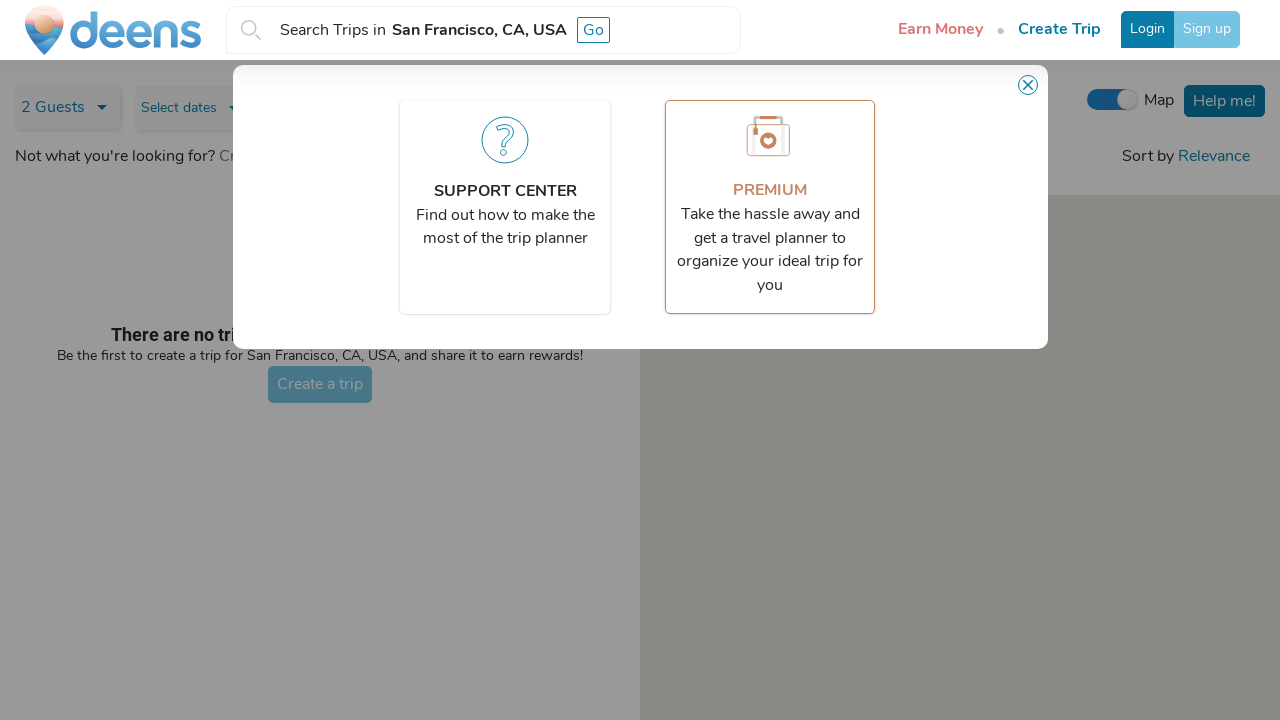